Tests Baidu mobile search functionality by entering a search query and clicking the search button

Starting URL: https://m.baidu.com

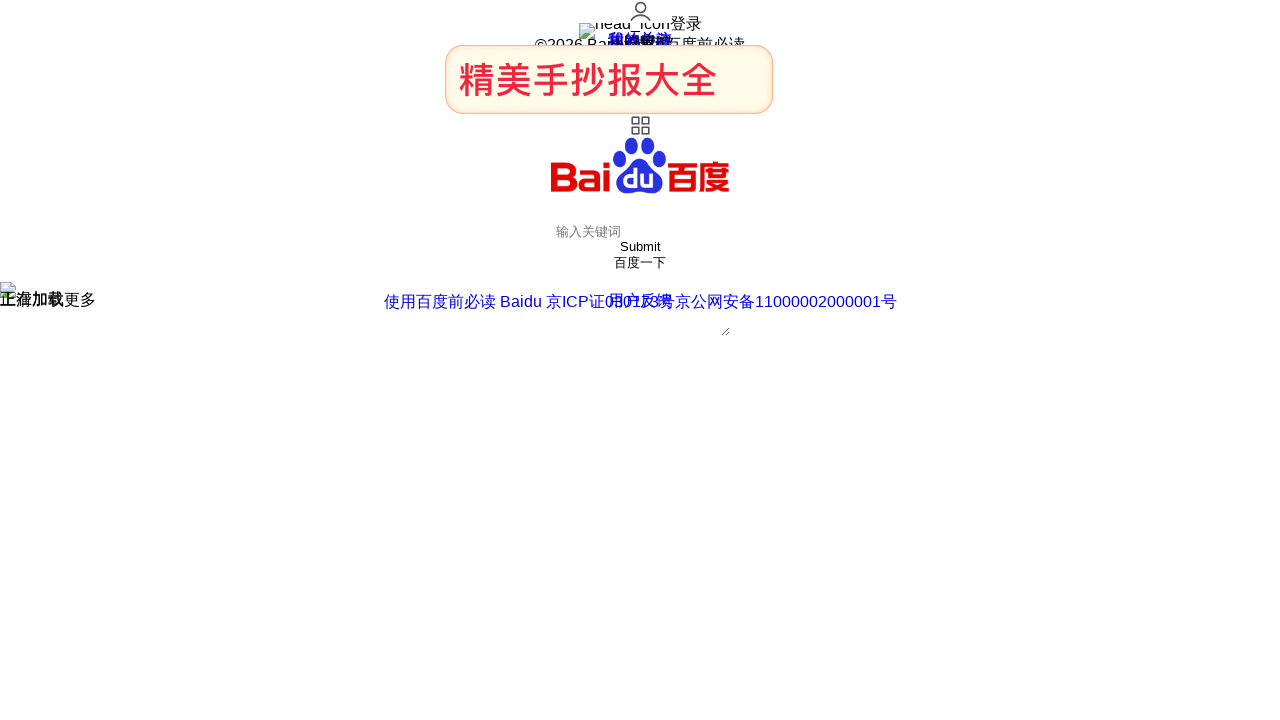

Filled search input with query 'appium mobile web' on #index-kw
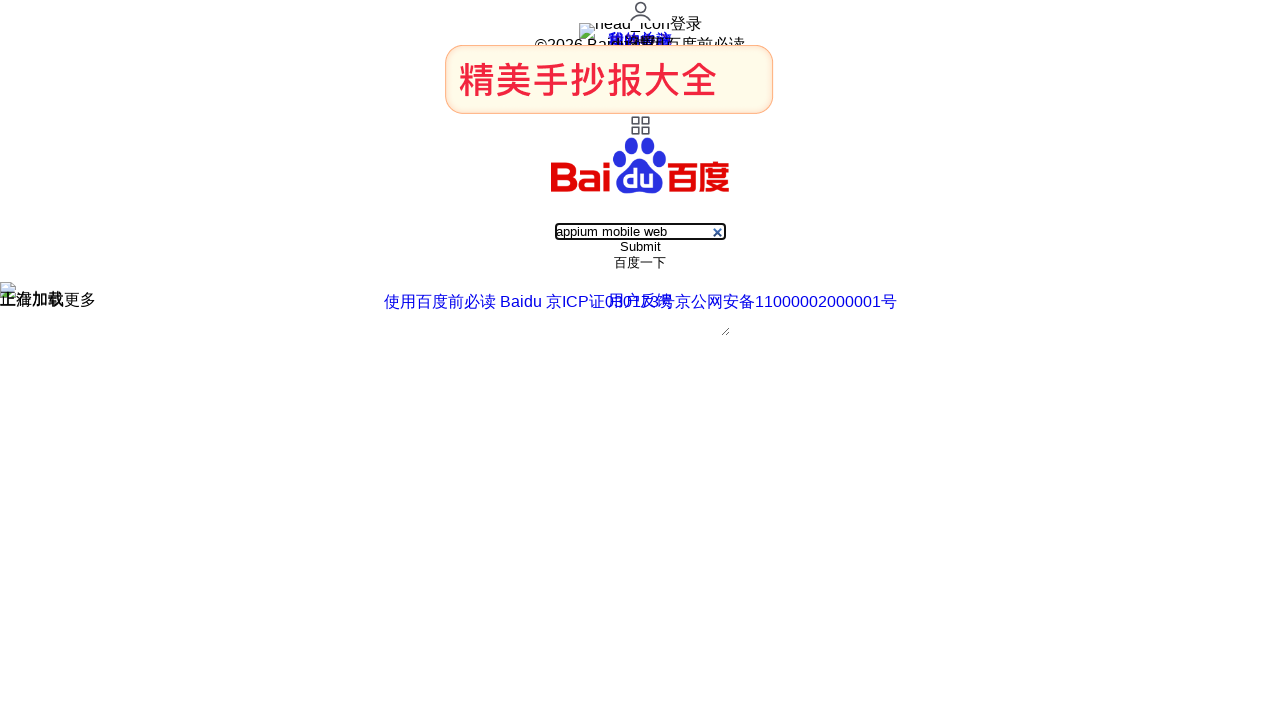

Clicked search button on Baidu mobile at (640, 263) on #index-bn
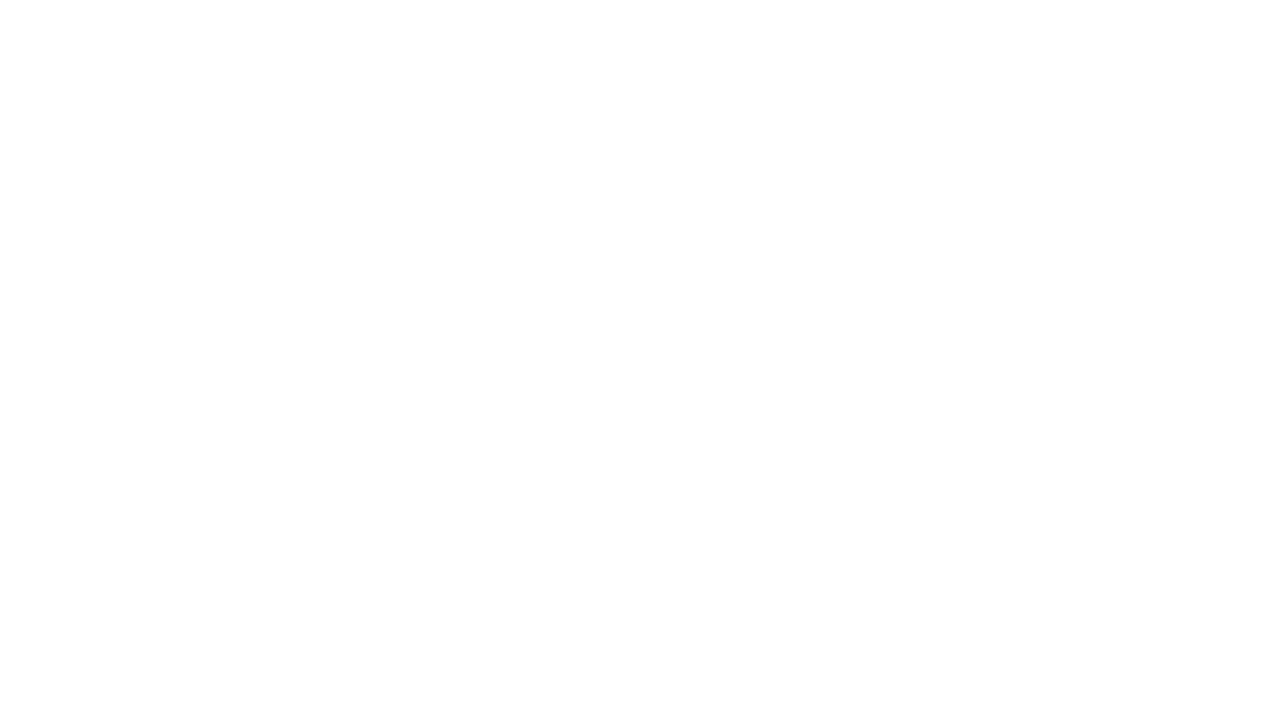

Search results page loaded successfully
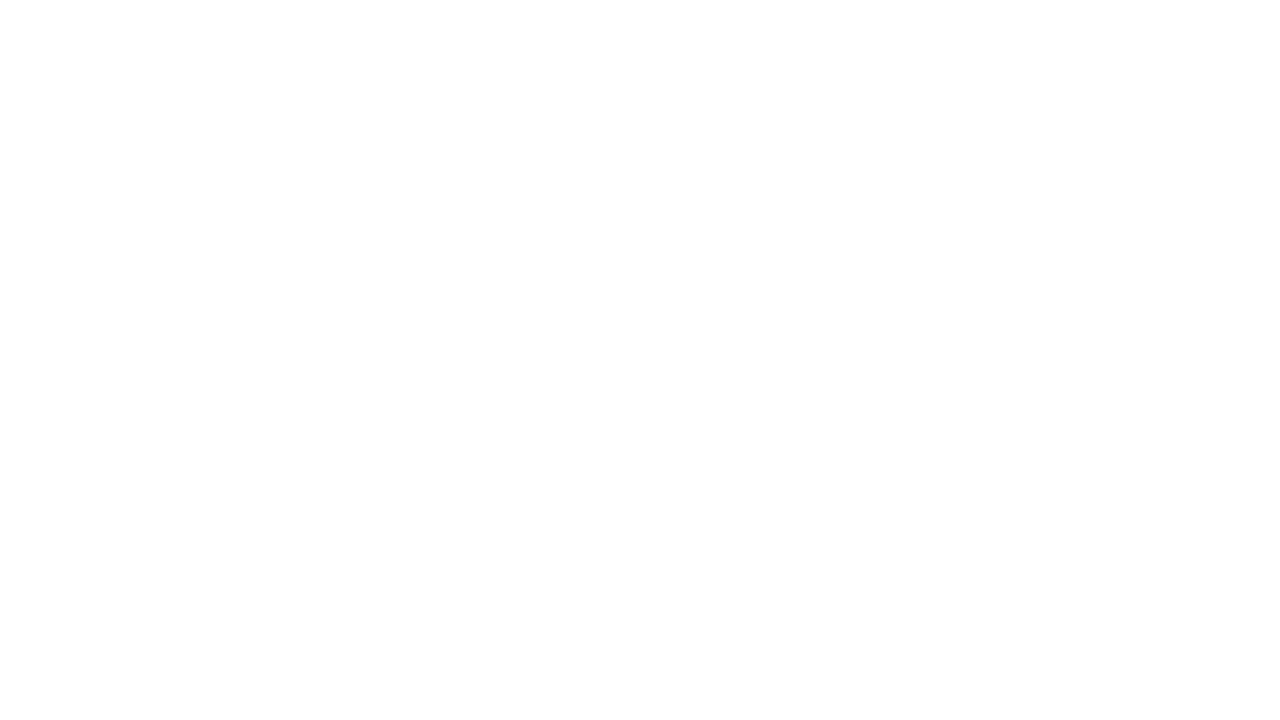

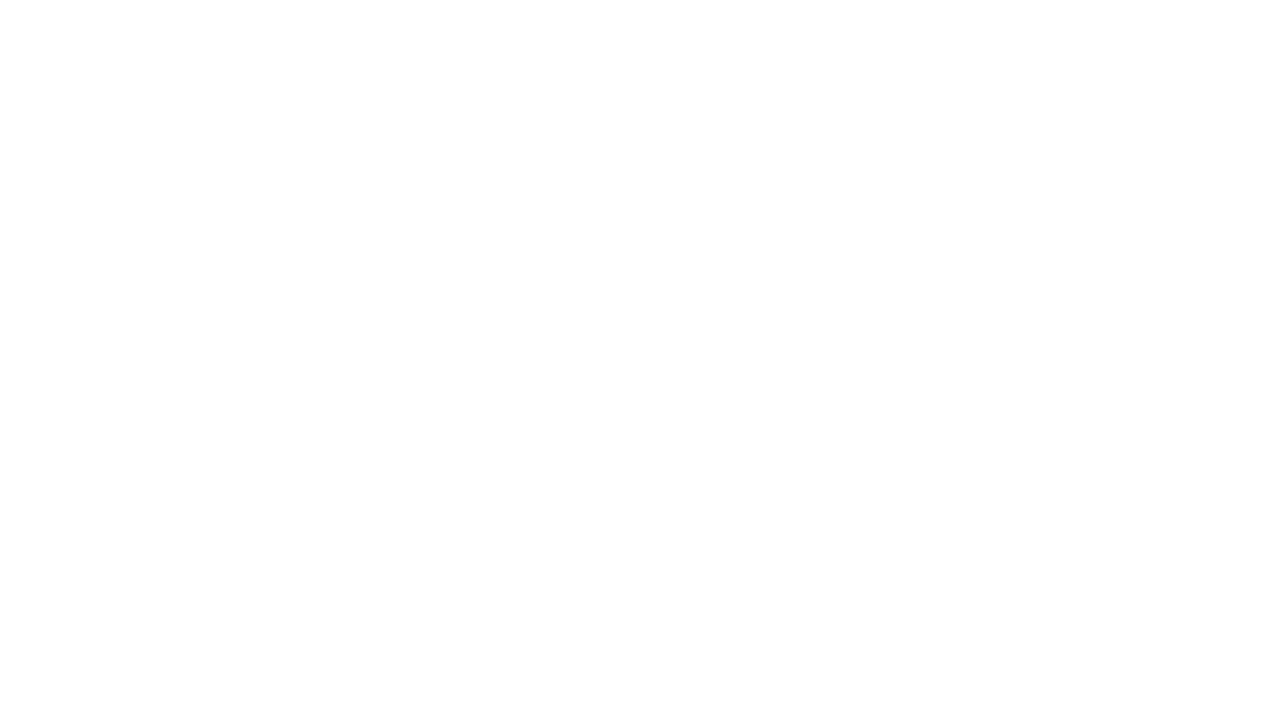